Tests handling of a confirm dialog by clicking a button that triggers an alert and accepting it

Starting URL: https://rahulshettyacademy.com/AutomationPractice/

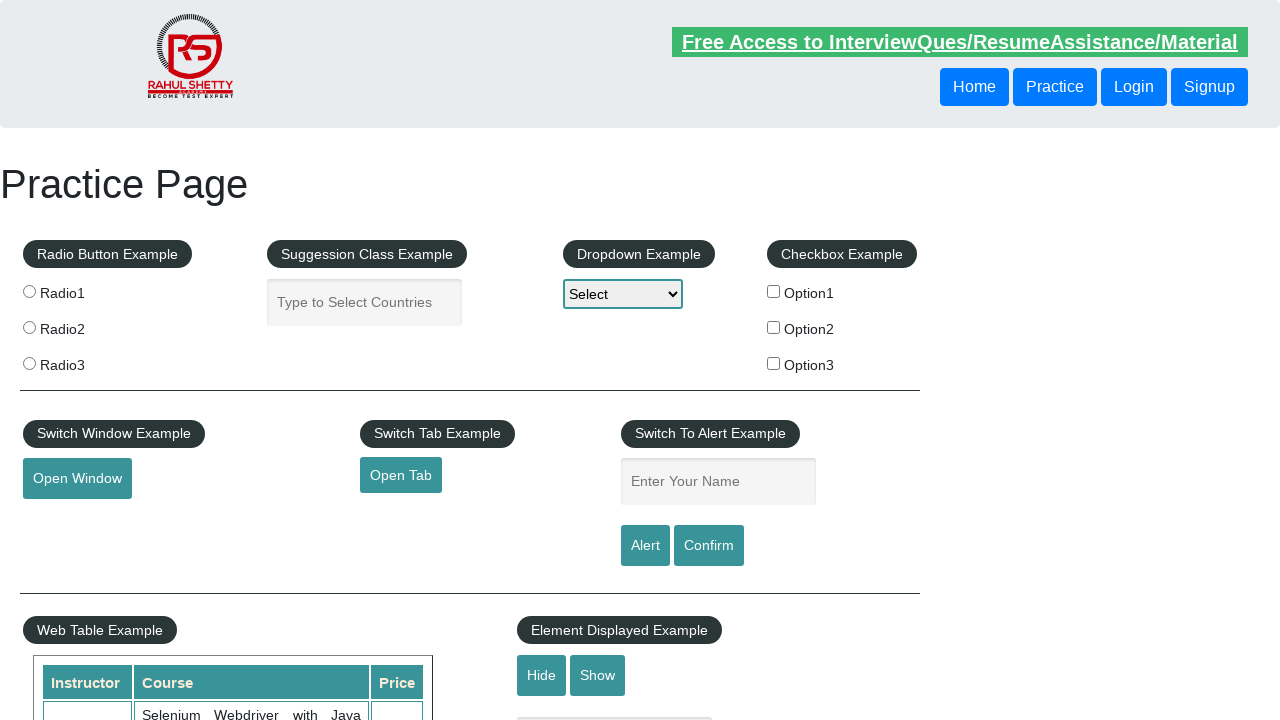

Set up dialog handler to accept confirm dialogs
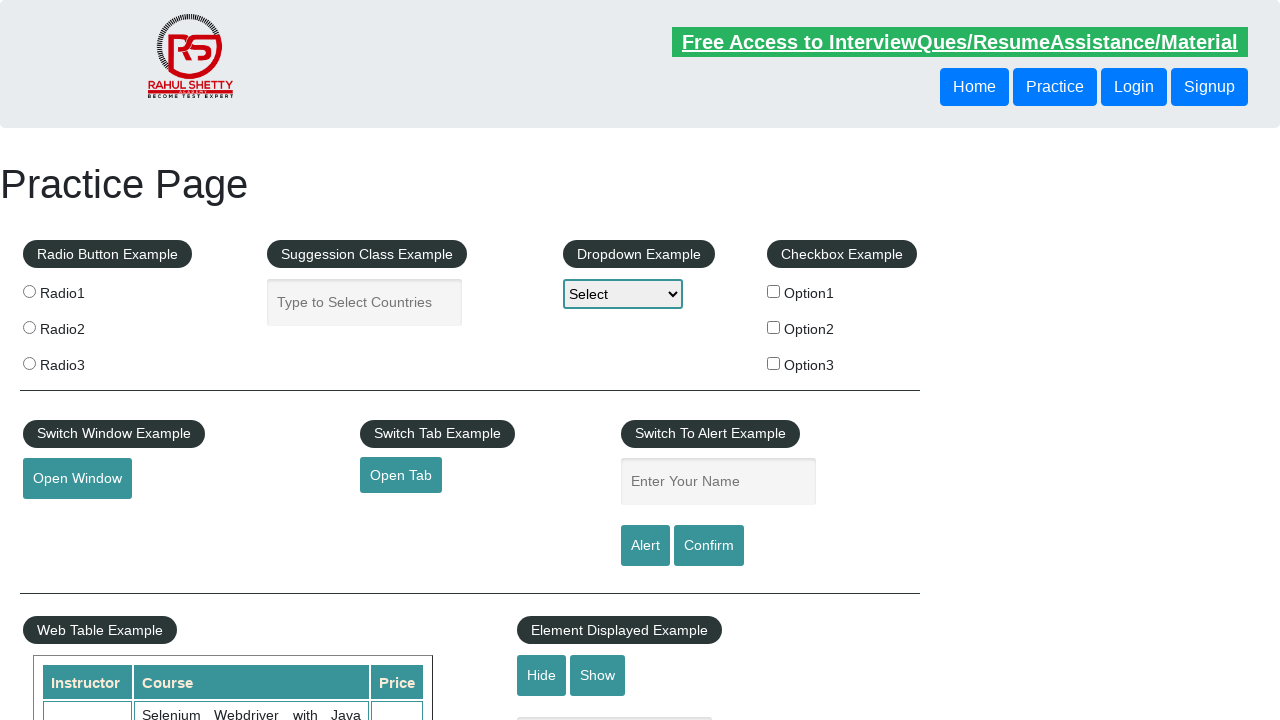

Clicked confirm button to trigger dialog at (709, 546) on #confirmbtn
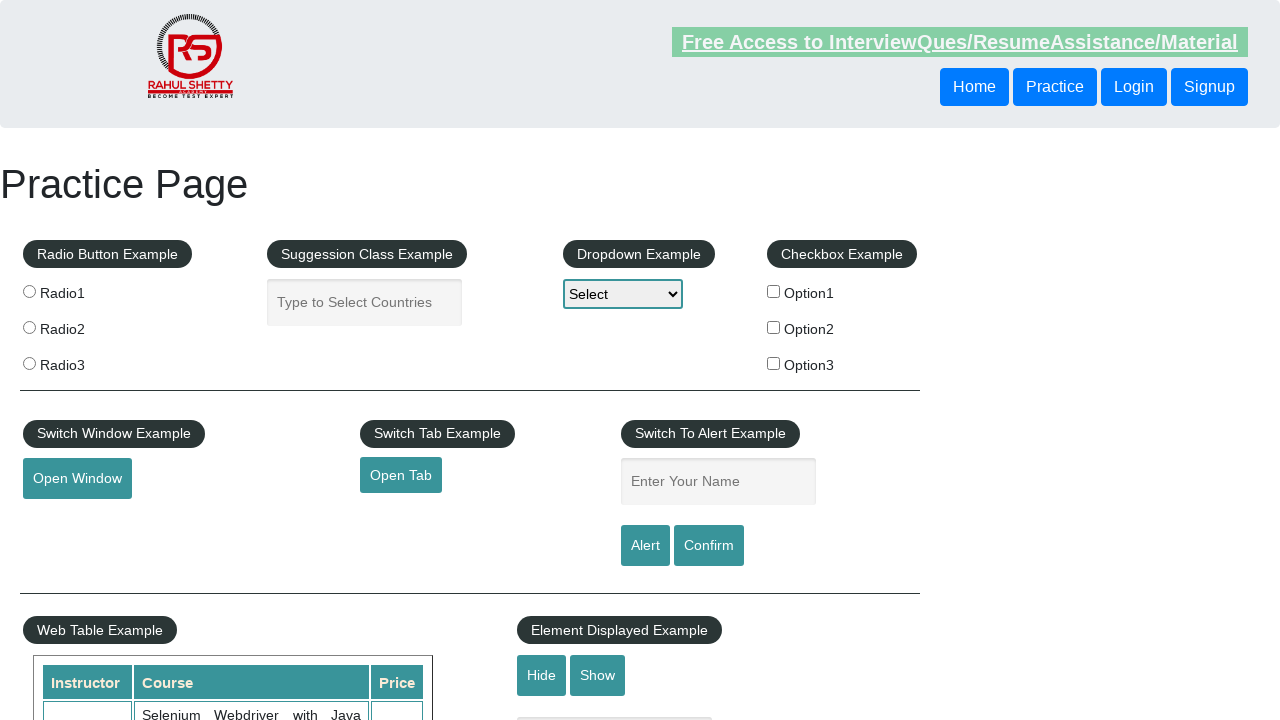

Waited for dialog interaction to complete
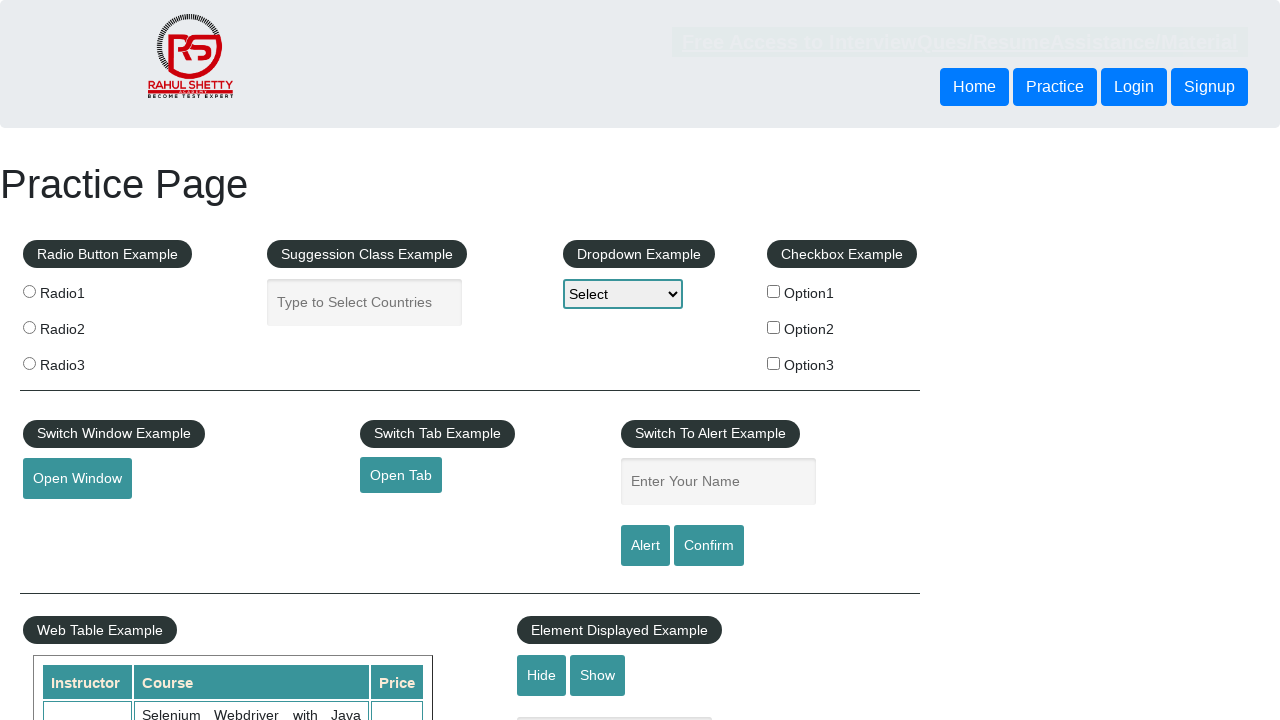

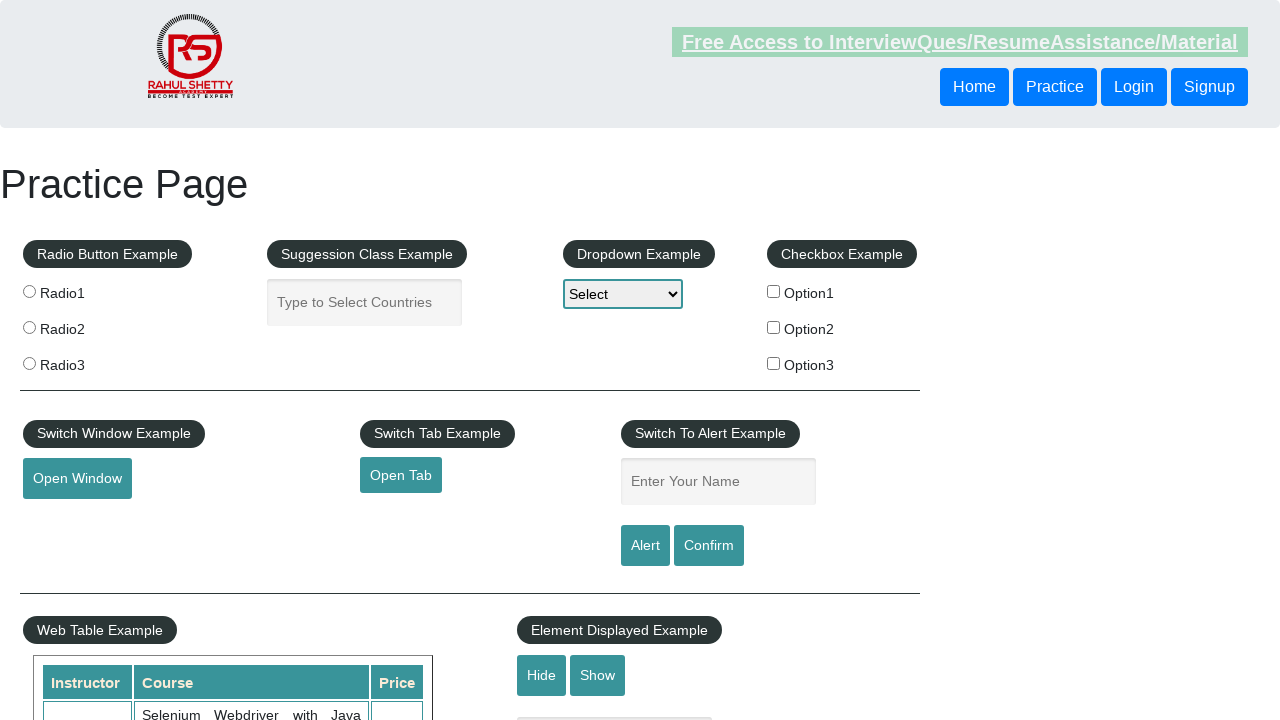